Loads jQuery Growl library dynamically on a page and displays notification messages using JavaScript injection to demonstrate visual feedback capabilities.

Starting URL: http://the-internet.herokuapp.com

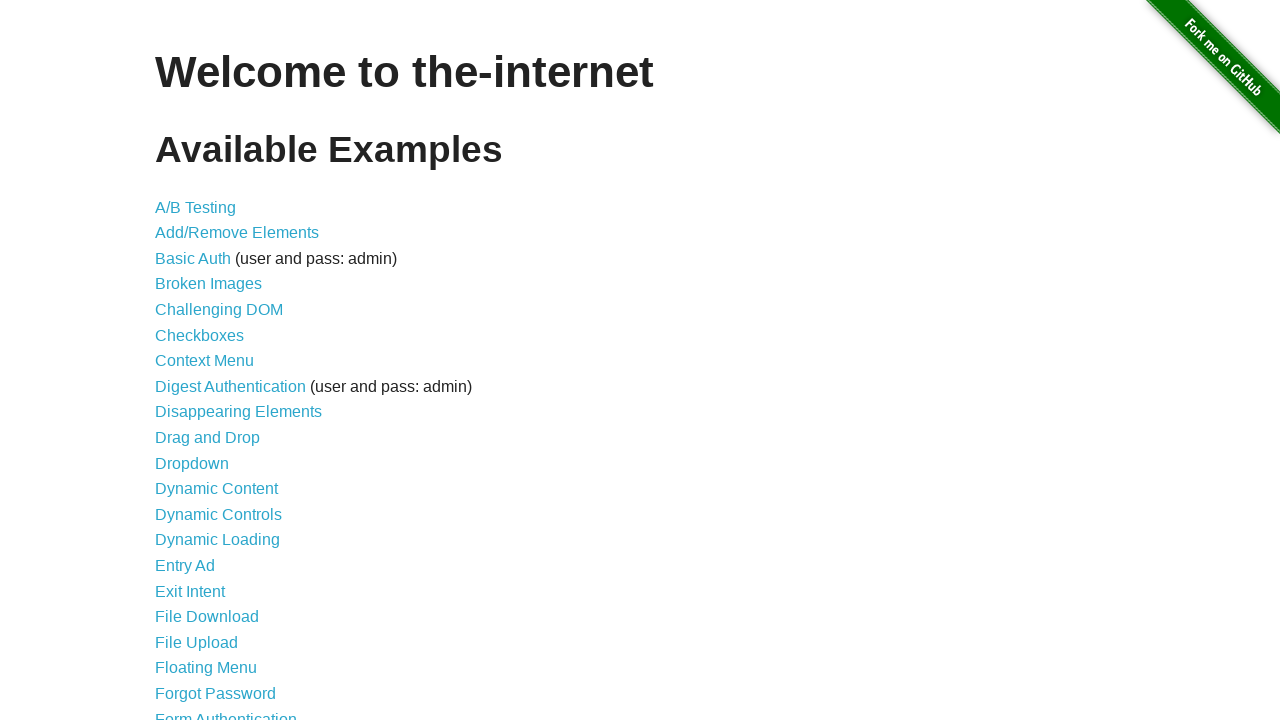

Injected jQuery library if not already present
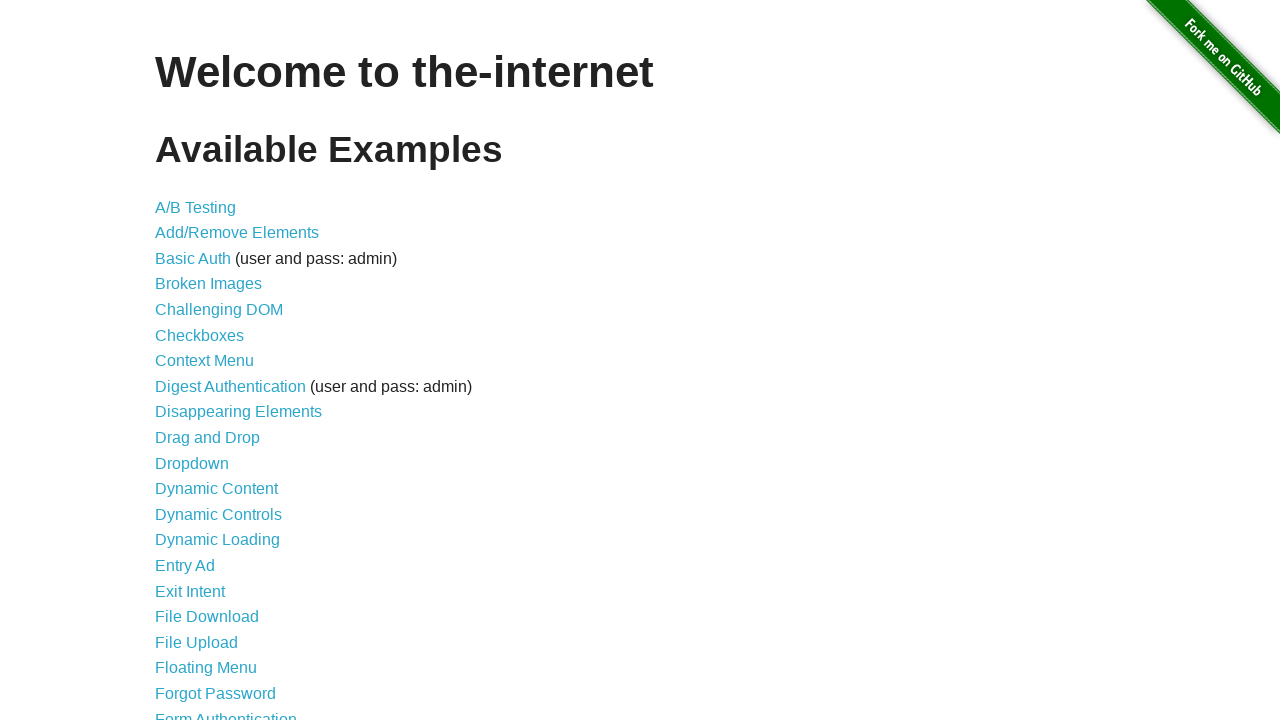

jQuery library loaded successfully
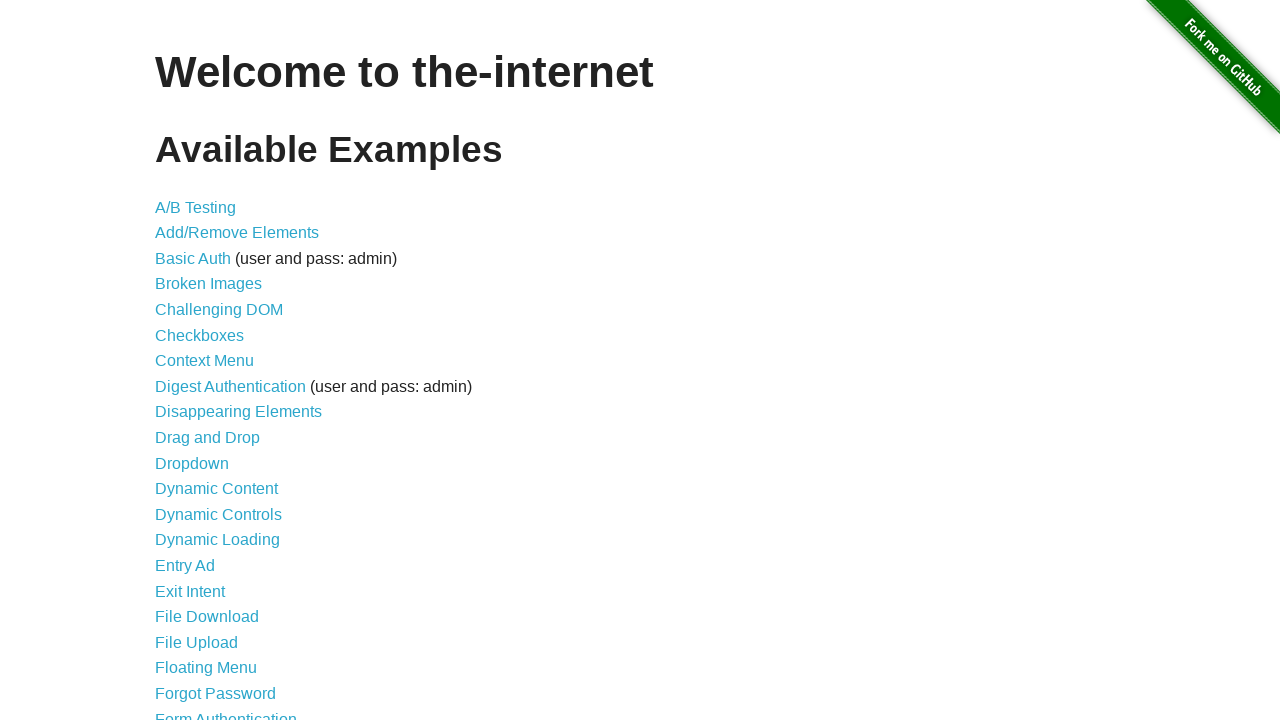

Loaded jquery-growl JavaScript library dynamically
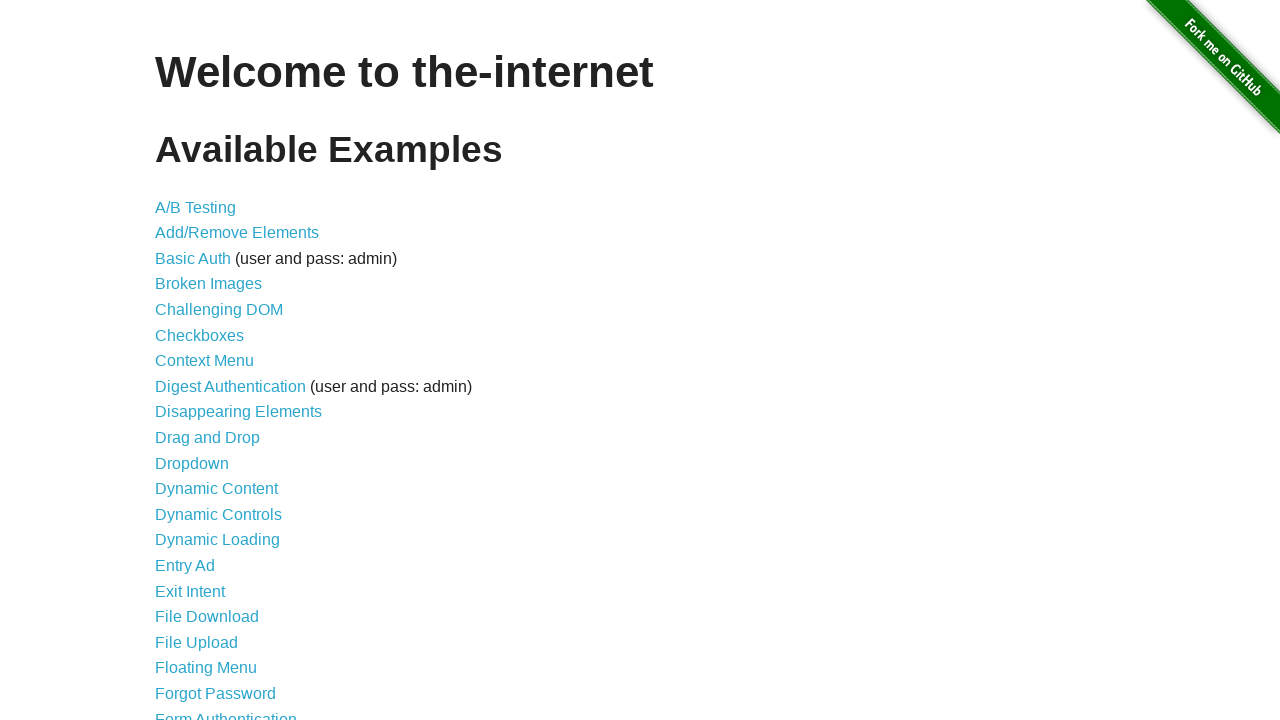

Added jquery-growl CSS stylesheet to page
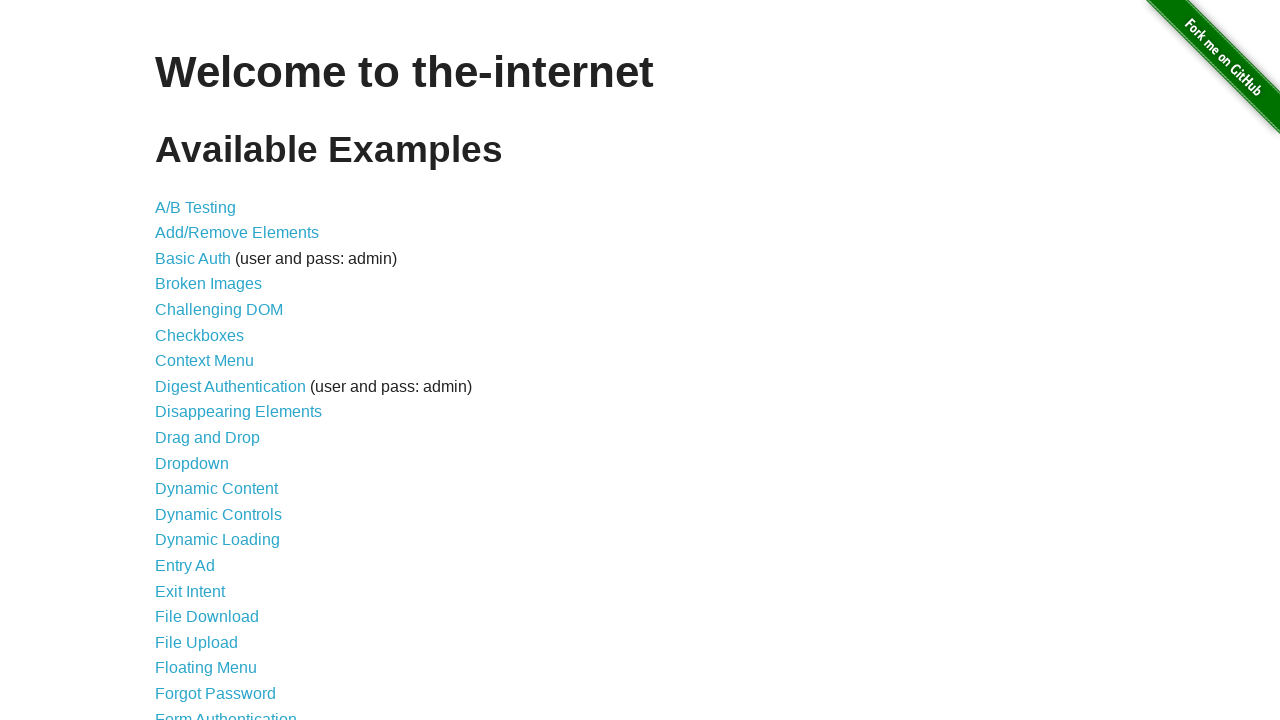

jquery-growl plugin initialized and ready
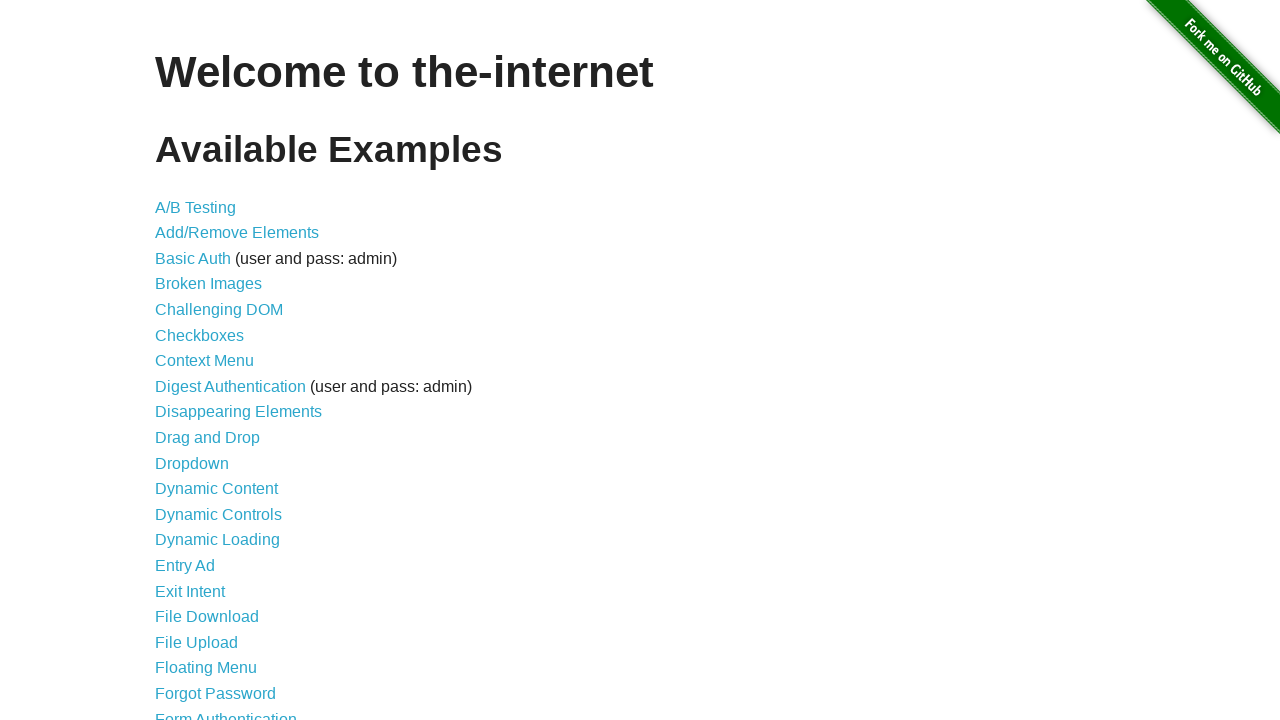

Displayed notification message 'GET /' using jquery-growl
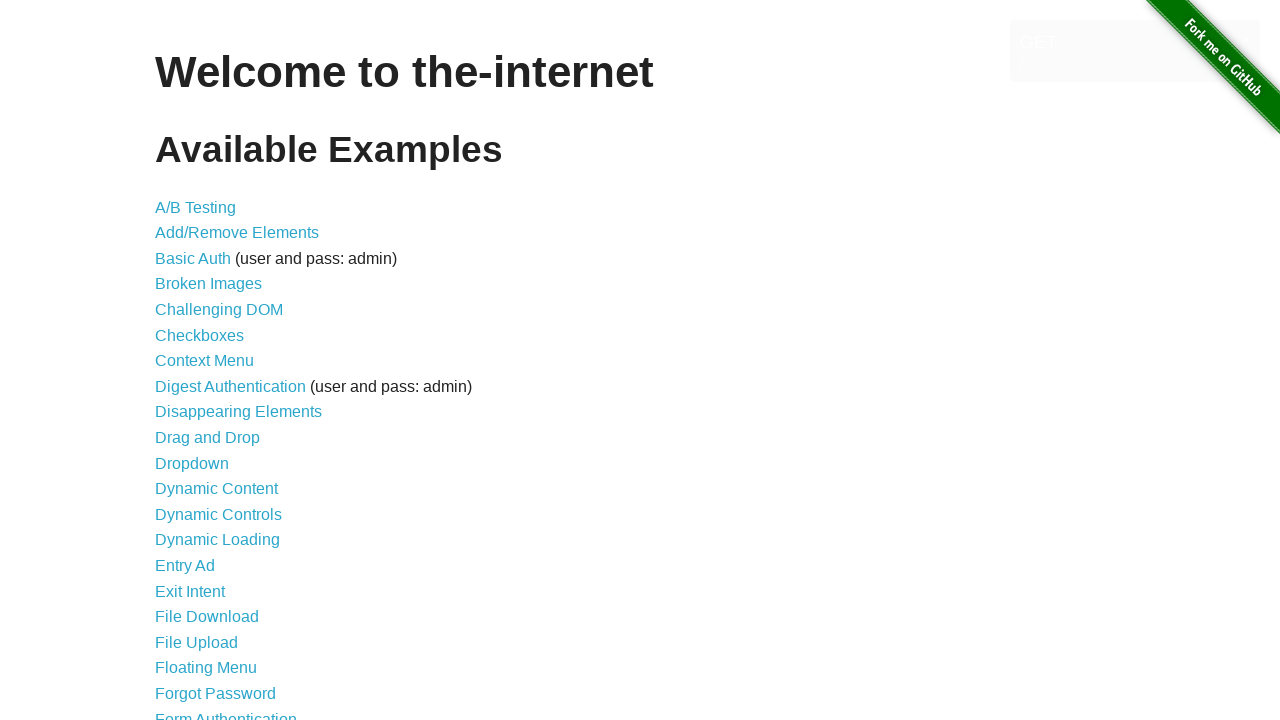

Waited 2 seconds to observe the notification display
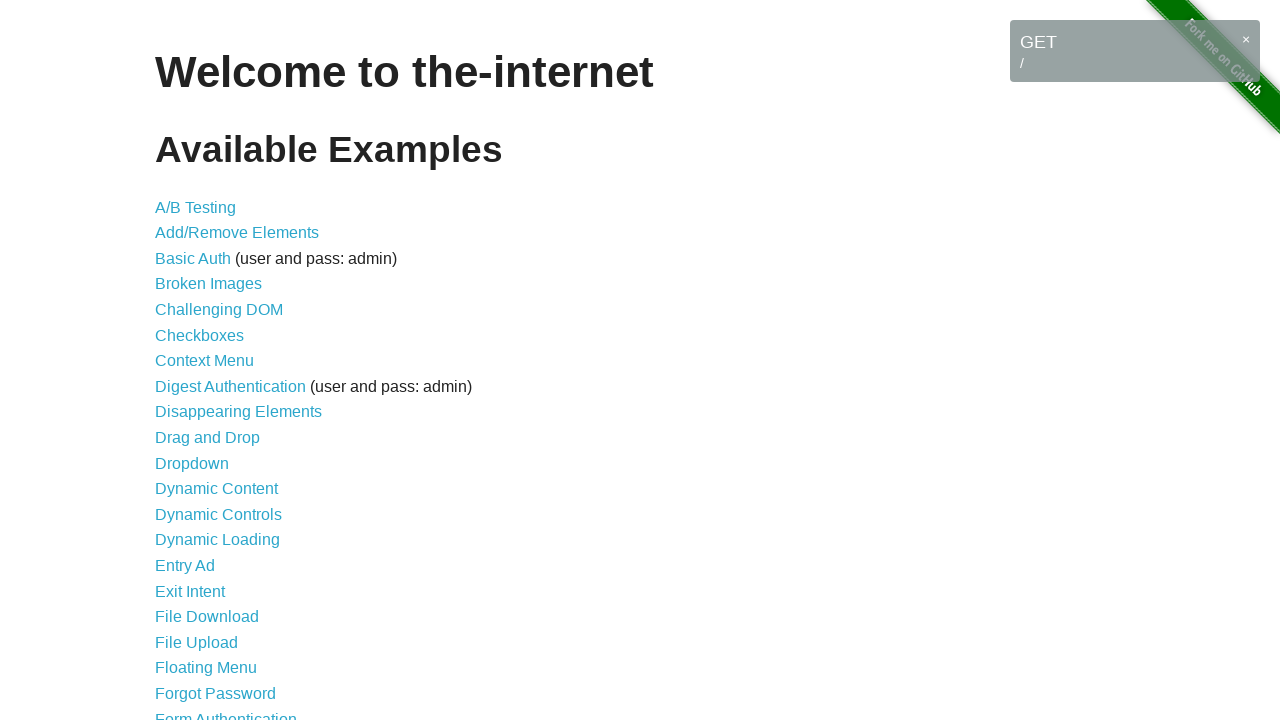

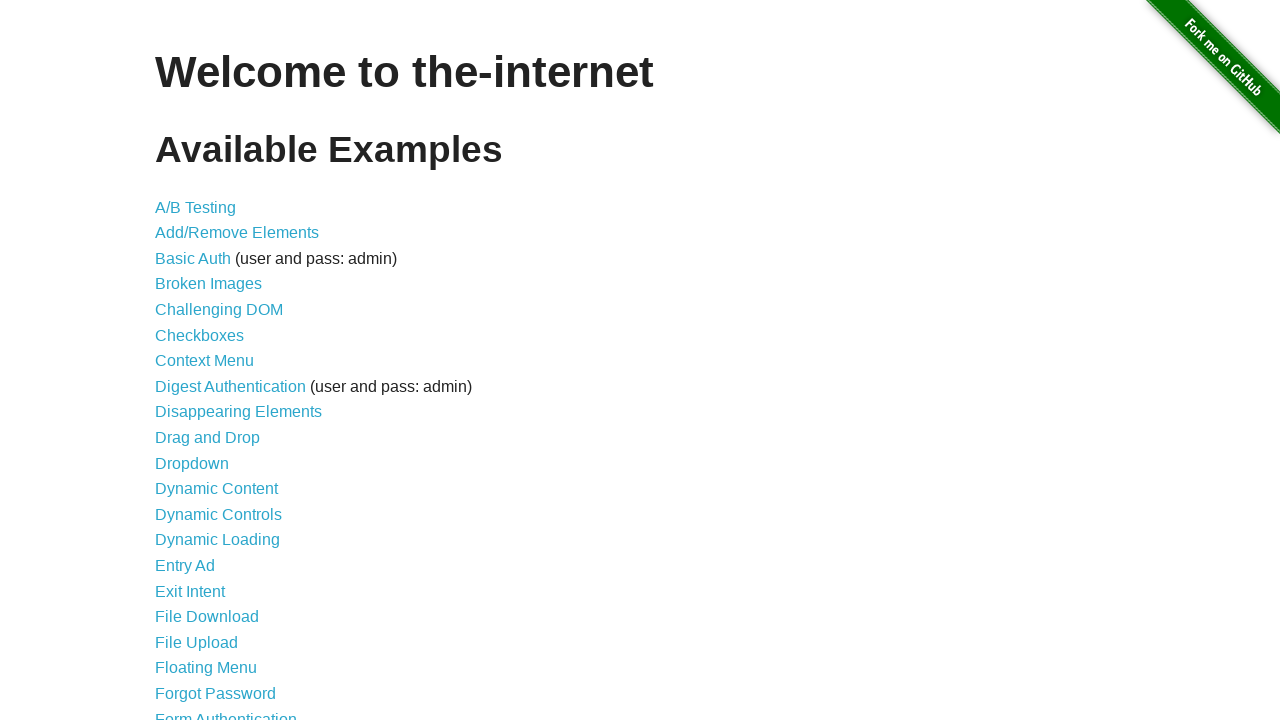